Tests that error styling is displayed for invalid input patterns in the registration form

Starting URL: https://demoqa.com/elements

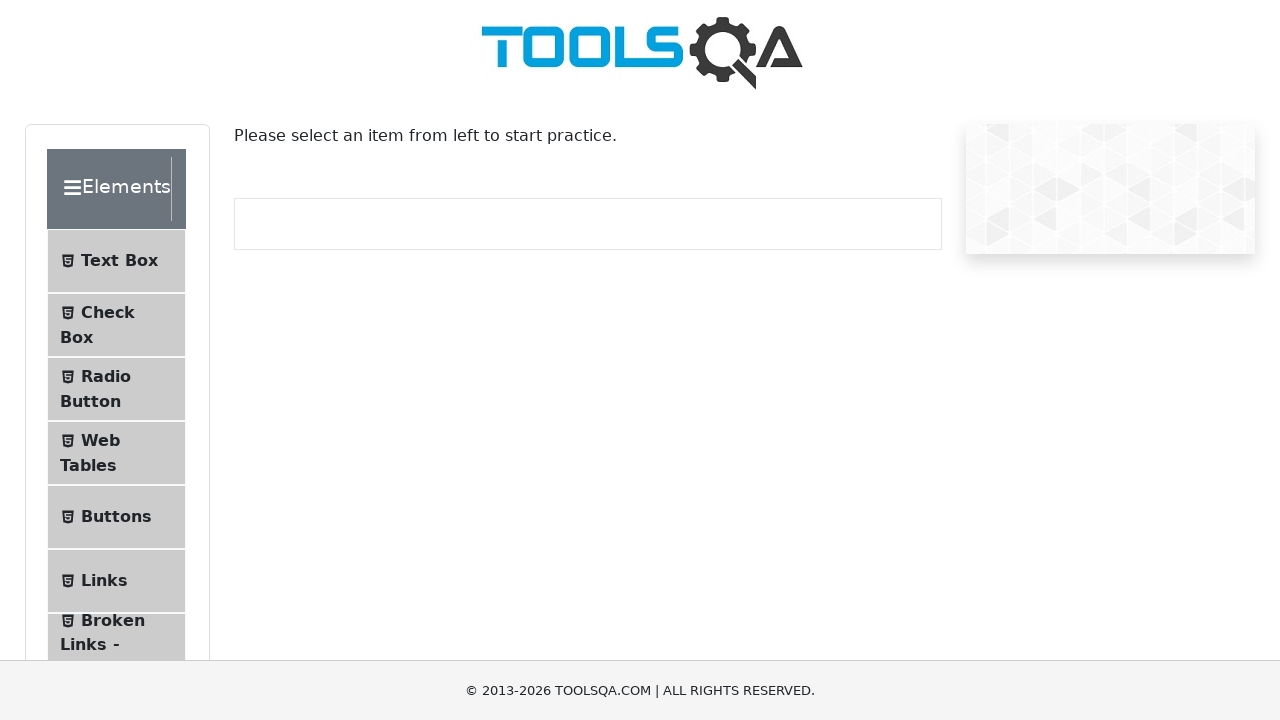

Clicked on Web Tables section at (116, 453) on #item-3
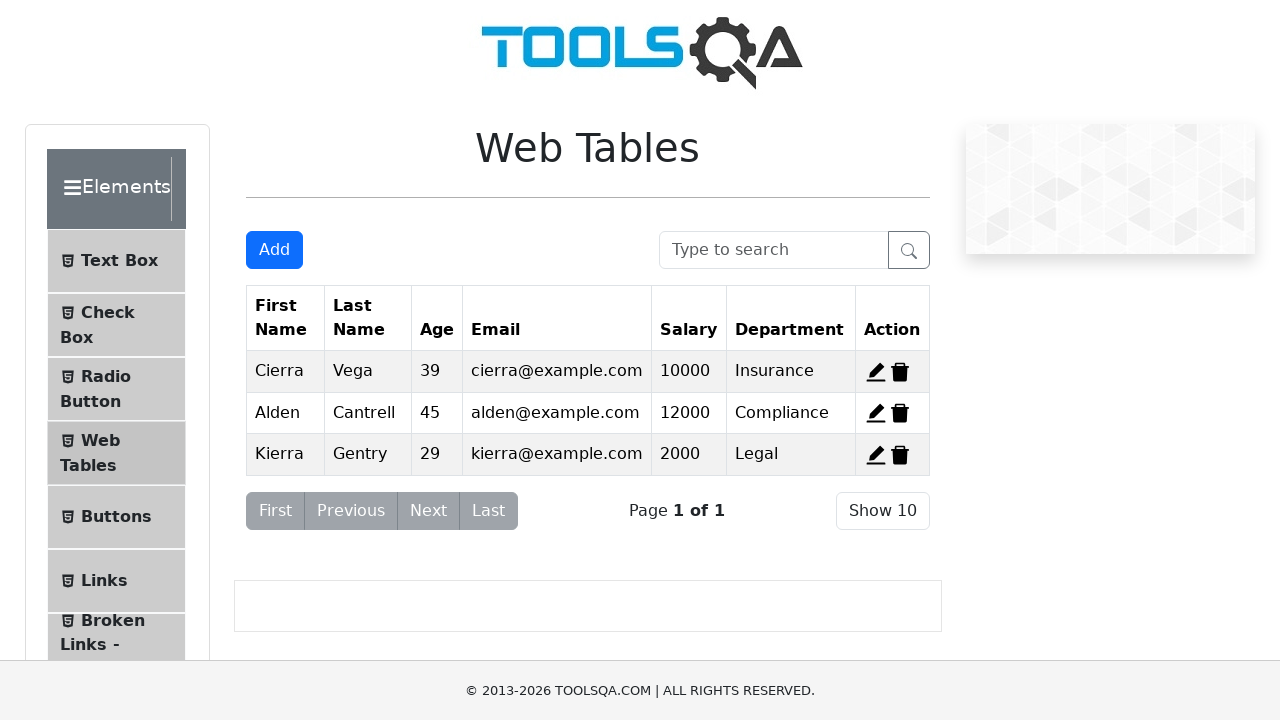

Clicked Add button to open registration form at (274, 250) on #addNewRecordButton
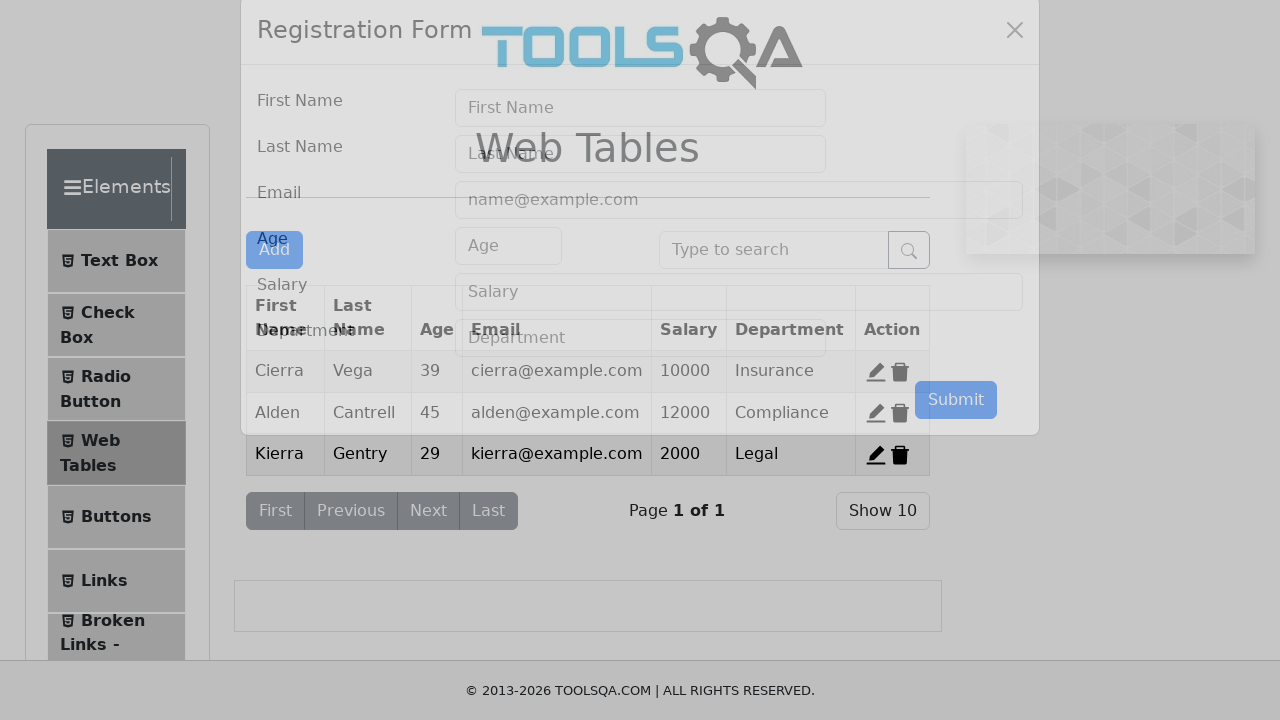

Filled email field with invalid pattern 'test' on #userEmail
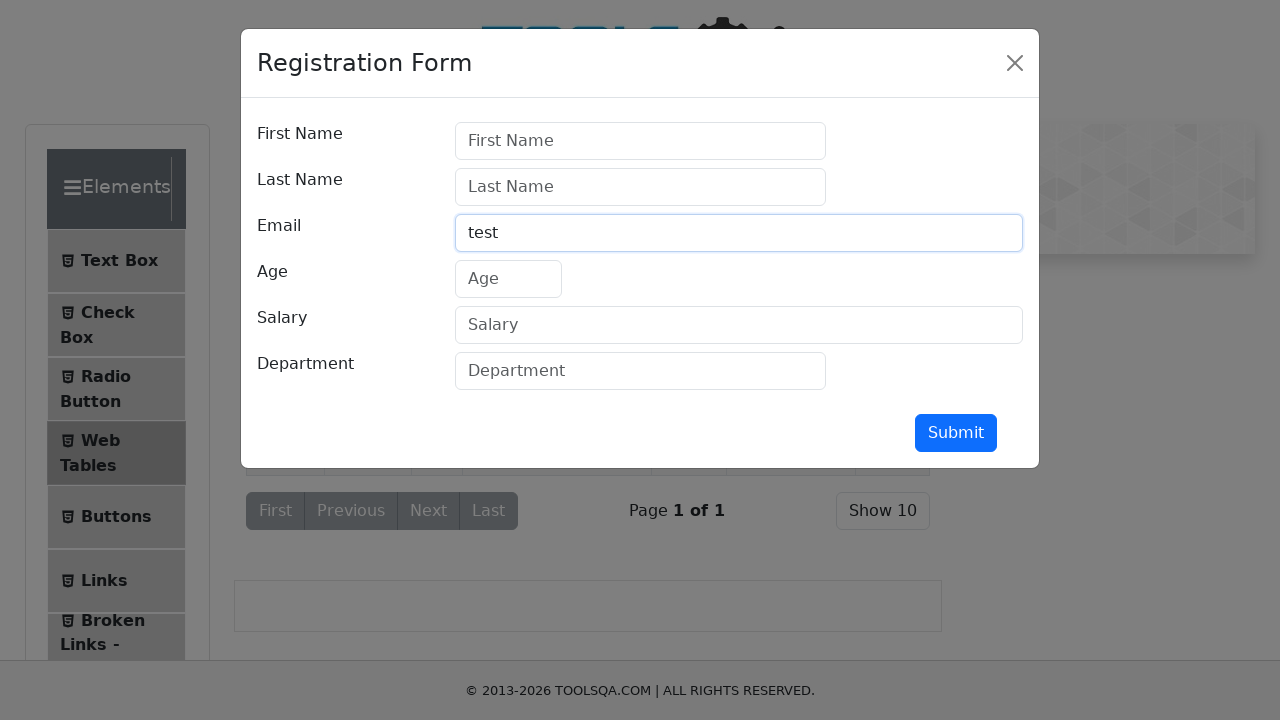

Filled age field with invalid pattern 't' on #age
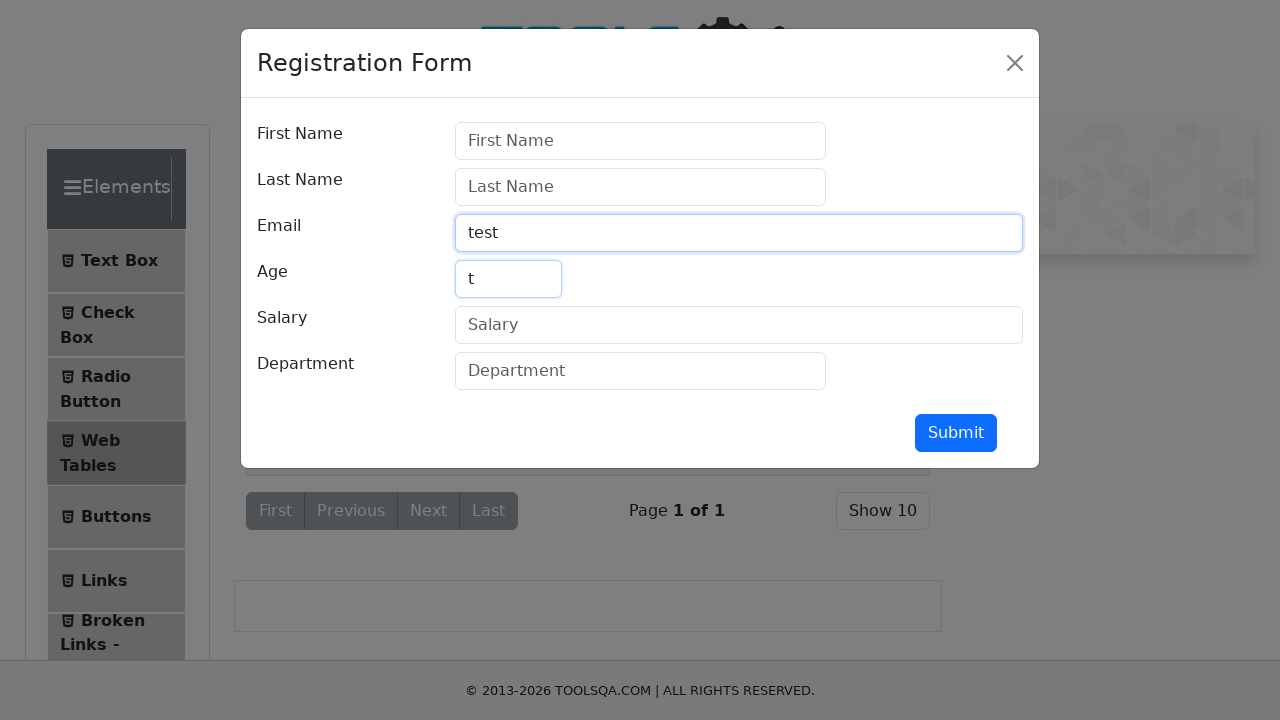

Filled salary field with invalid pattern 'text' on #salary
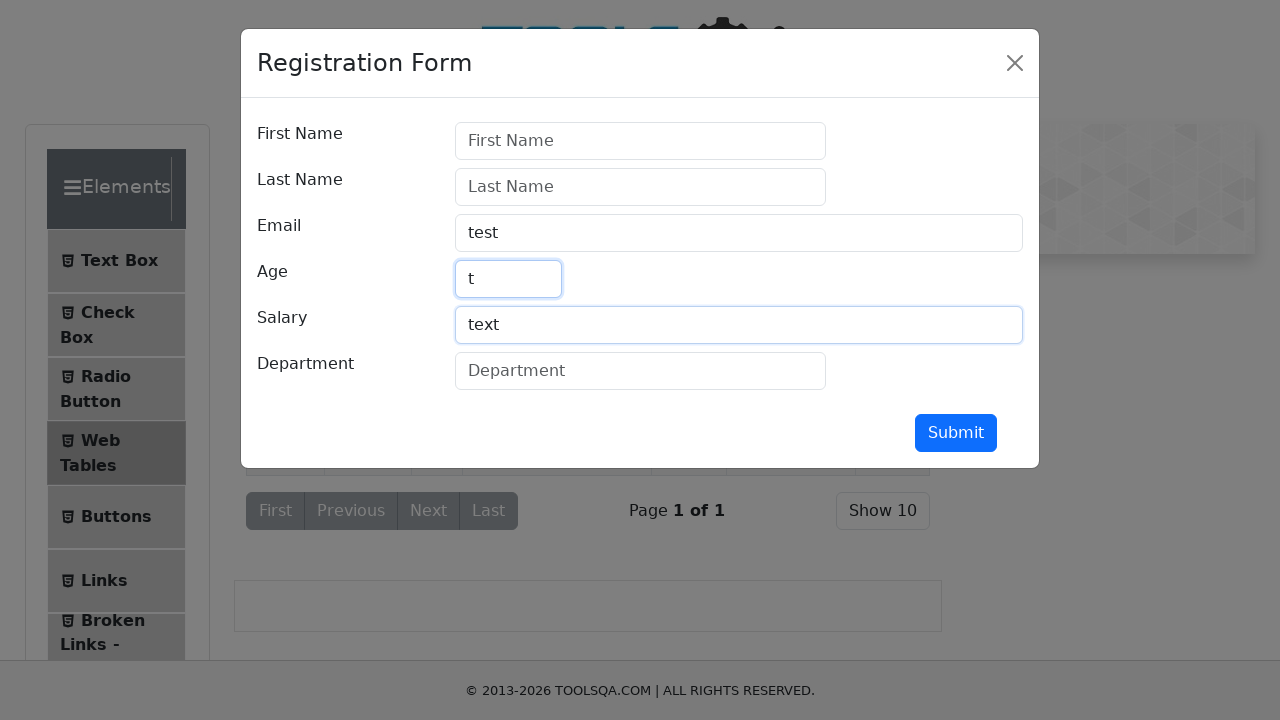

Clicked submit button with invalid input data at (956, 433) on #submit
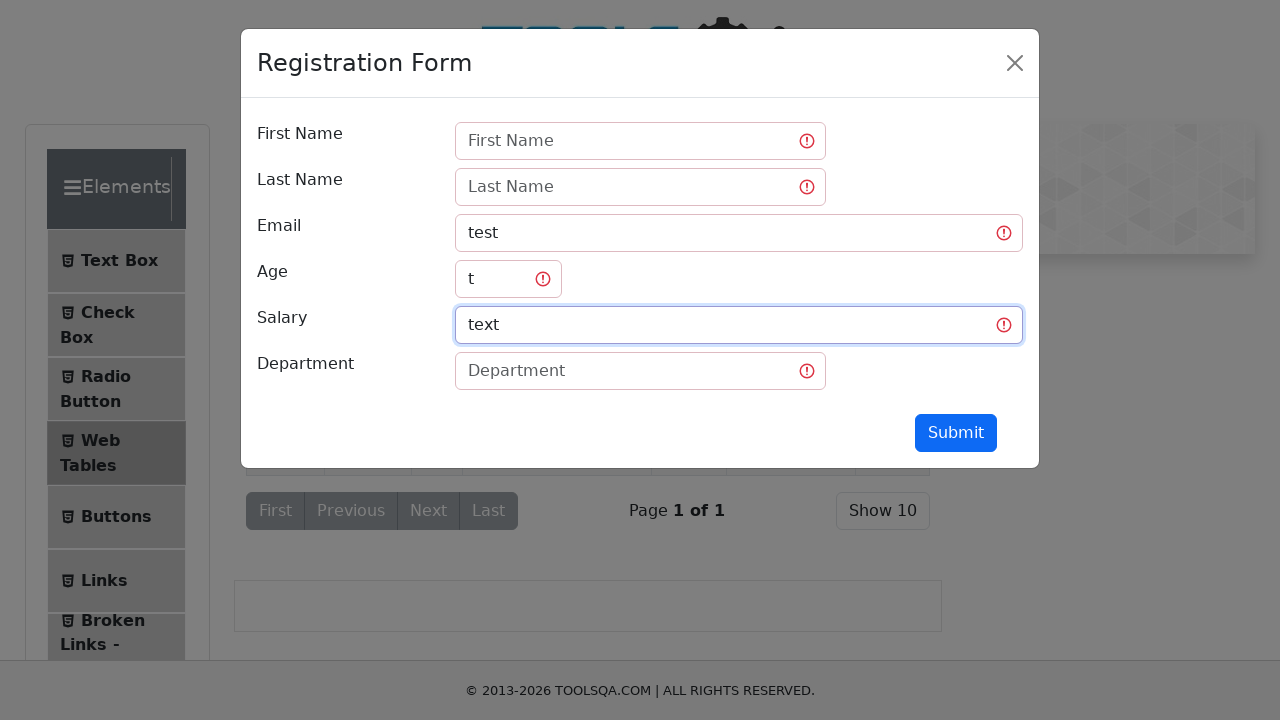

Verified error styling is displayed for invalid input fields
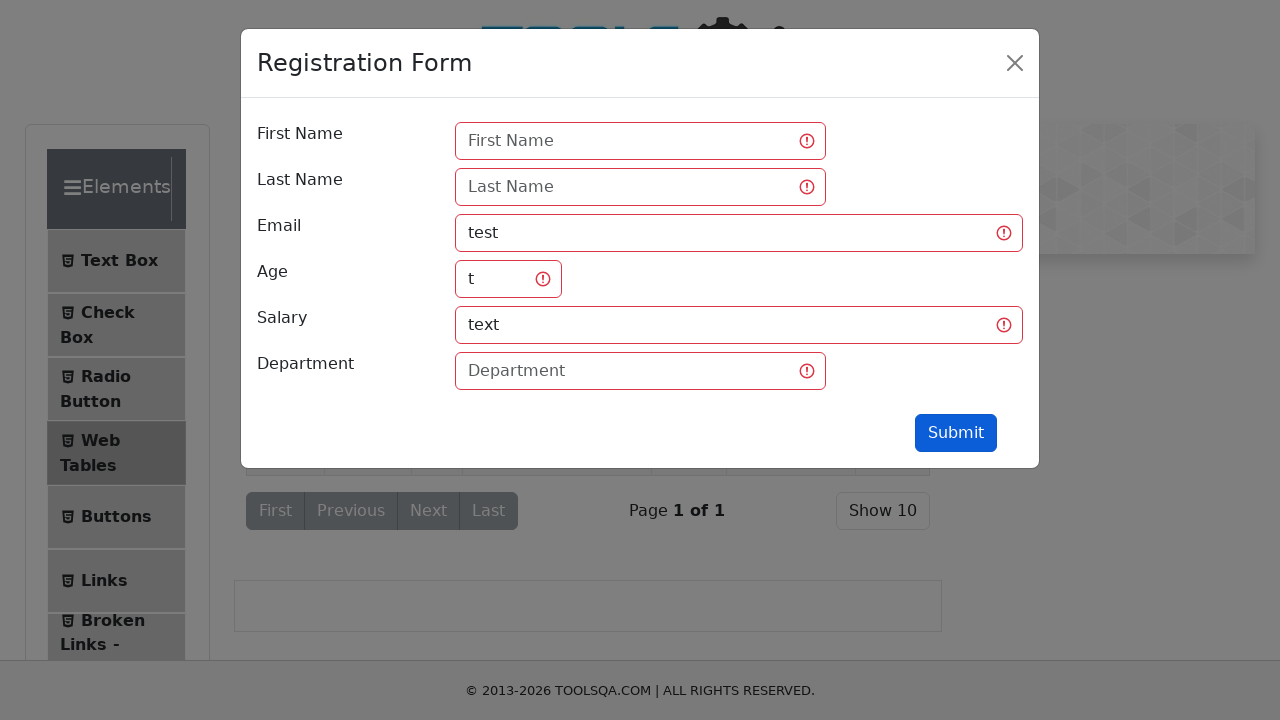

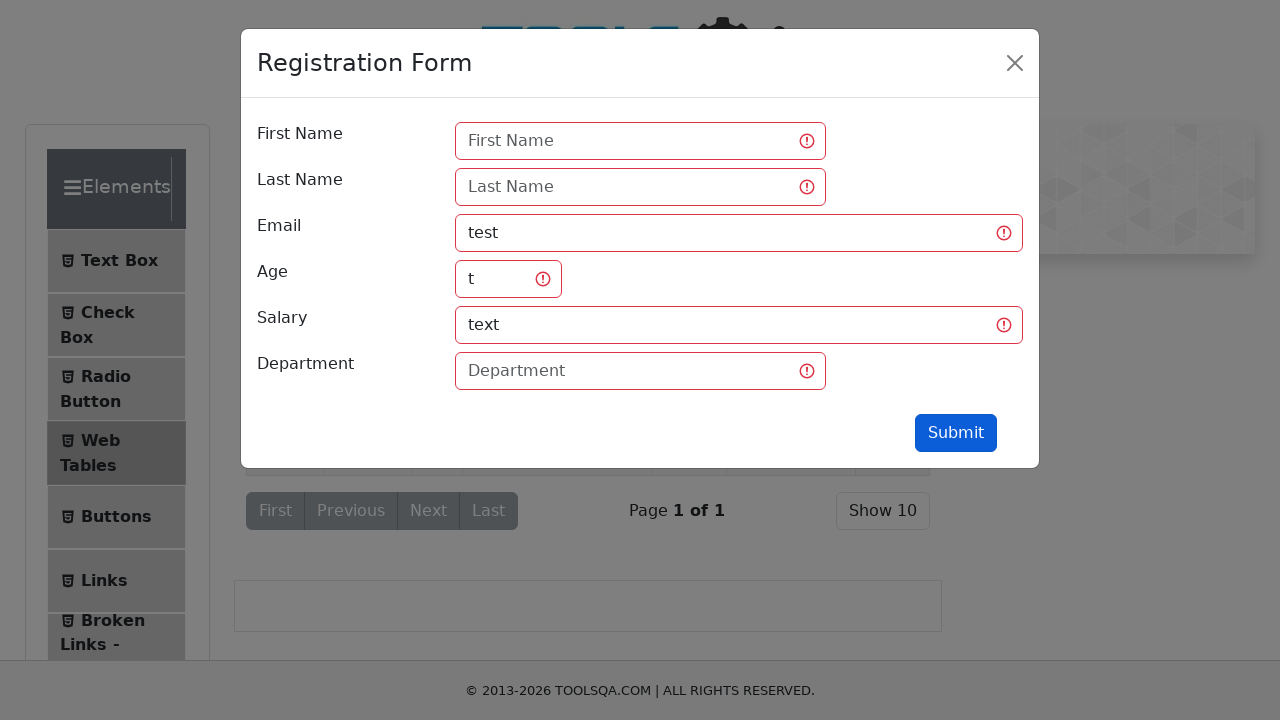